Tests drag and drop functionality on jQuery UI draggable demo by dragging an element to a new position

Starting URL: https://jqueryui.com/draggable/

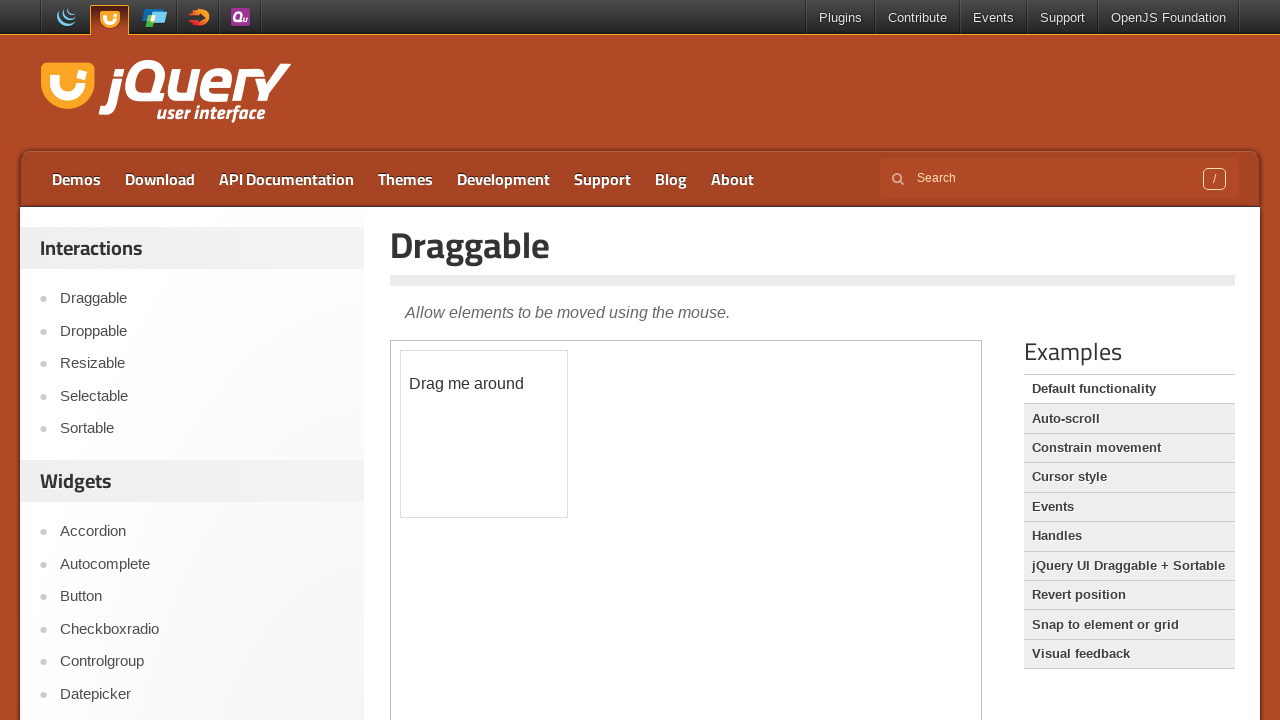

Located the iframe containing the draggable demo
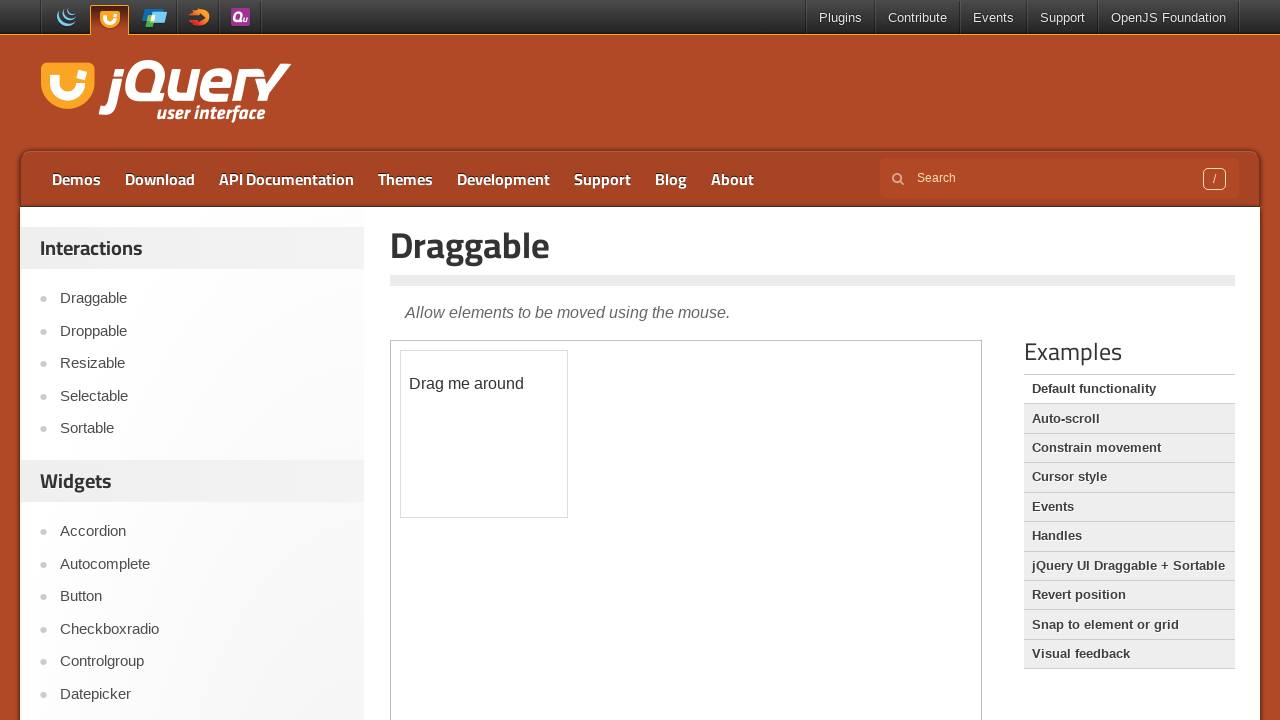

Located the draggable element with id 'draggable'
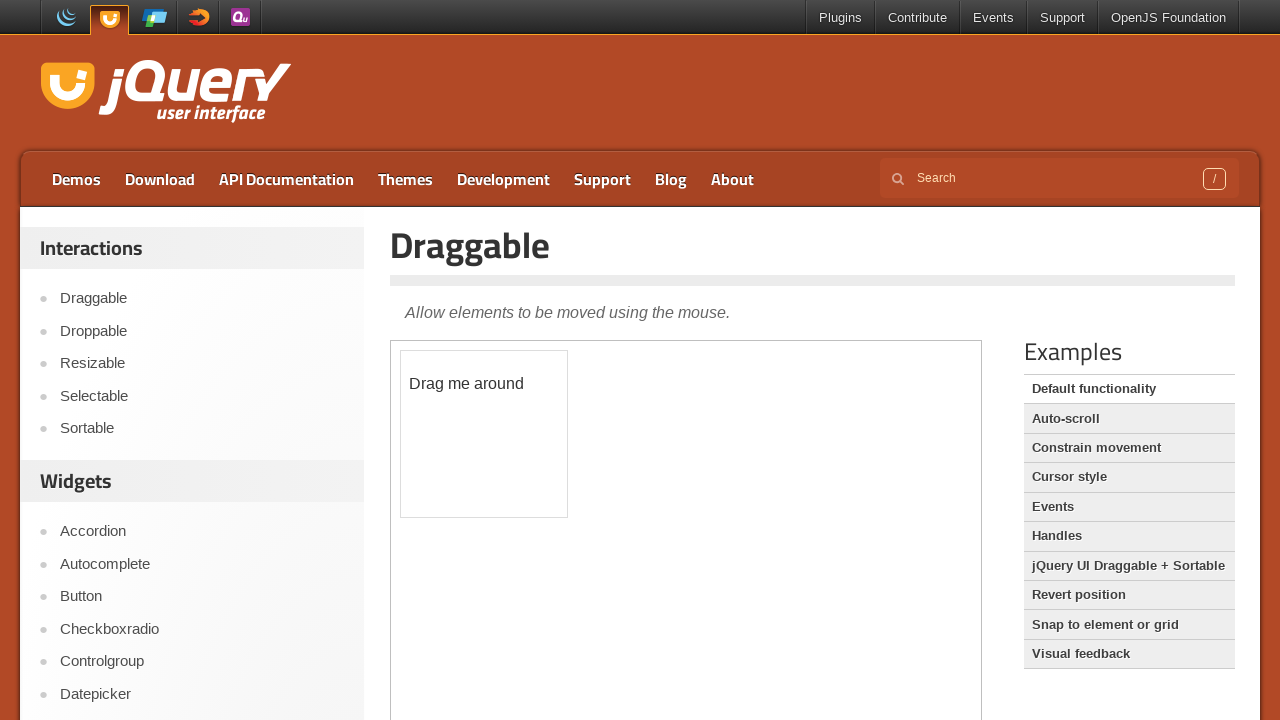

Retrieved bounding box of the draggable element
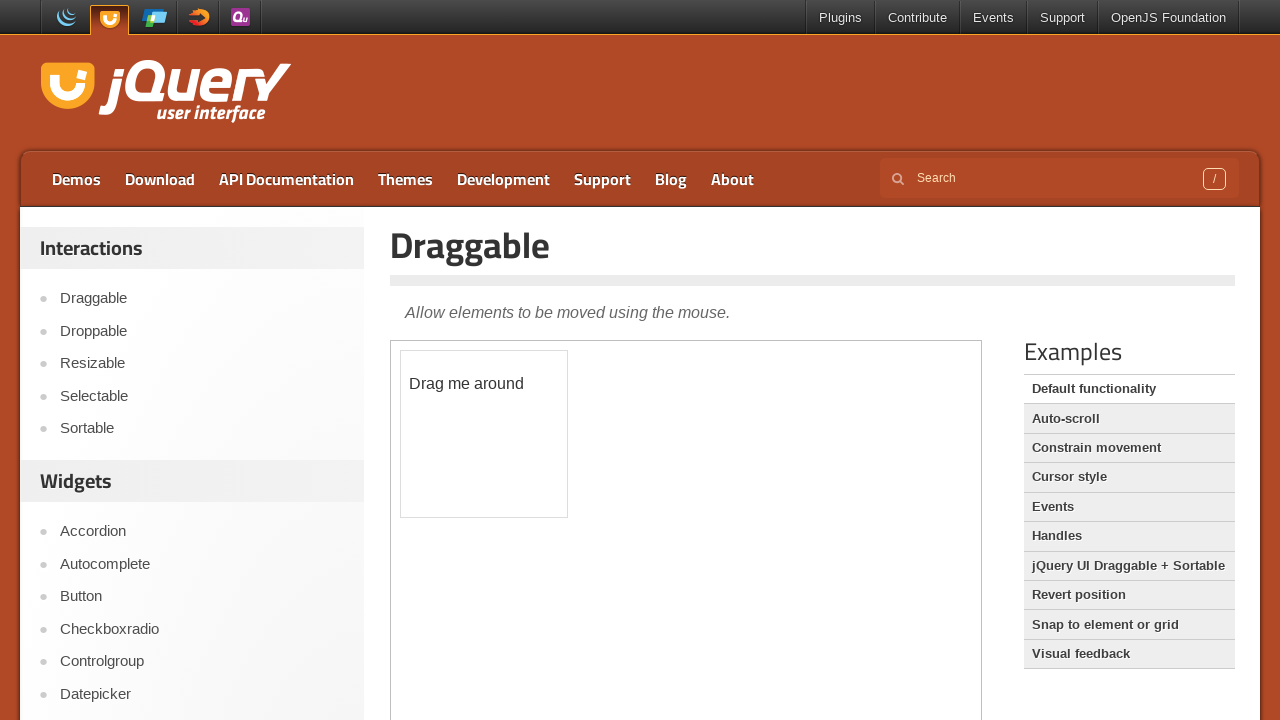

Moved mouse to center of draggable element at (484, 434)
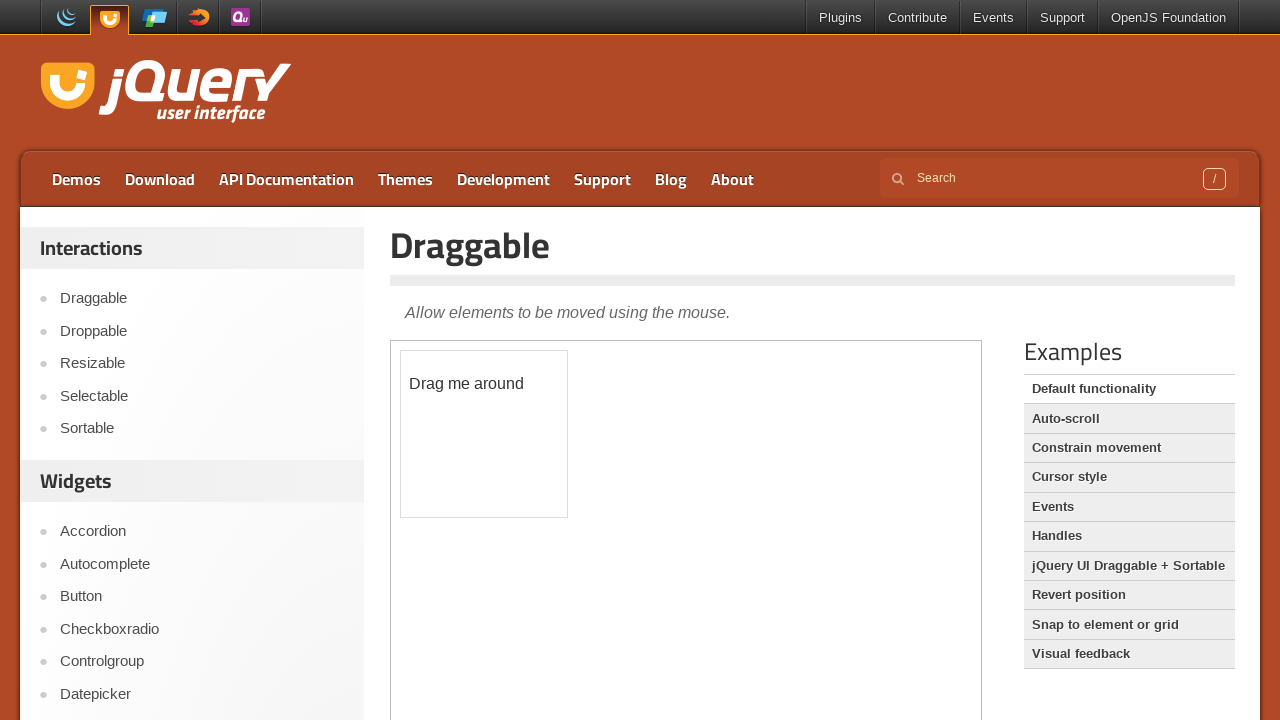

Pressed mouse button down to start dragging at (484, 434)
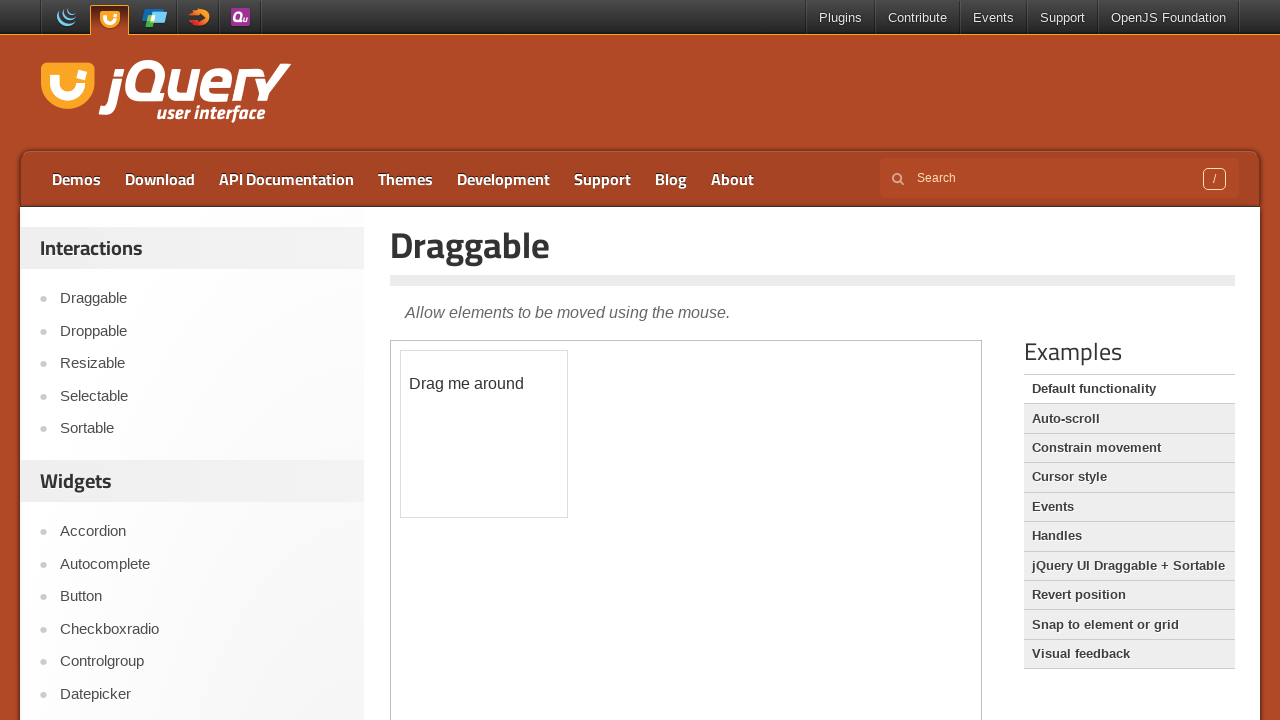

Dragged element 100px right and 200px down at (584, 634)
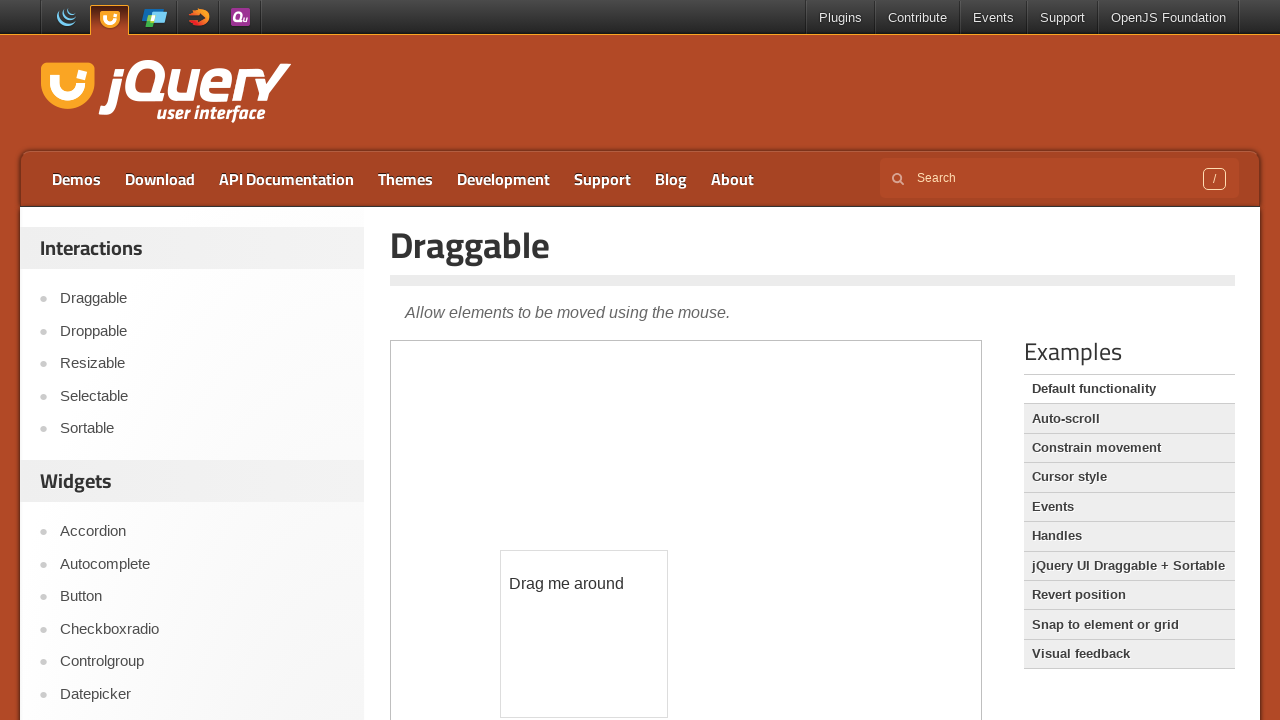

Released mouse button to complete drag operation at (584, 634)
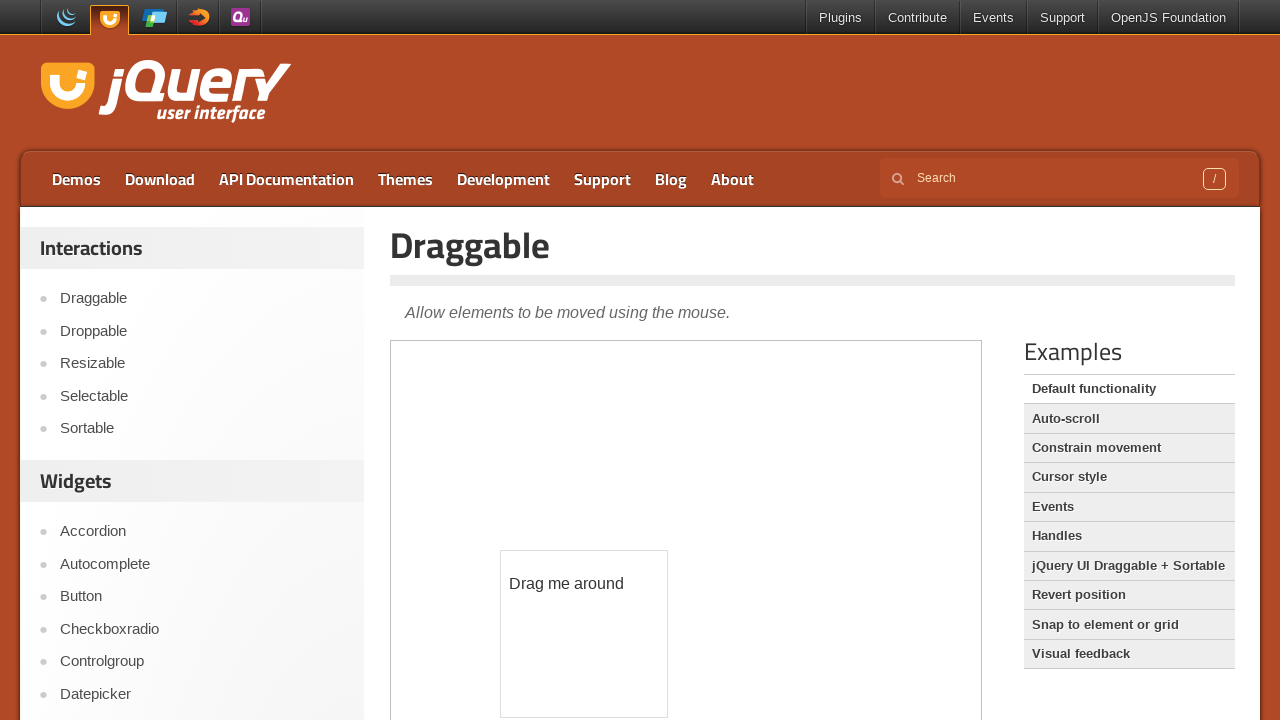

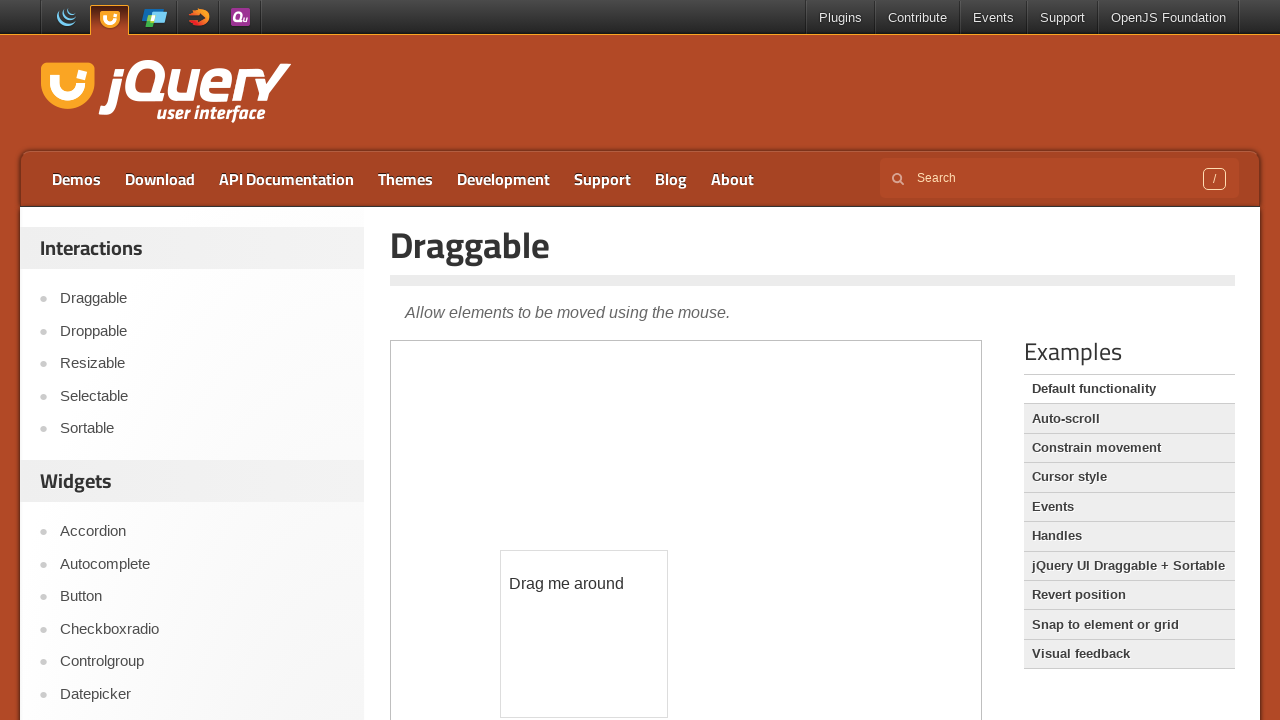